Tests dynamic controls page by clicking the Remove button, verifying the "It's gone!" message appears, then clicking Add button and verifying the "It's back!" message appears

Starting URL: https://the-internet.herokuapp.com/dynamic_controls

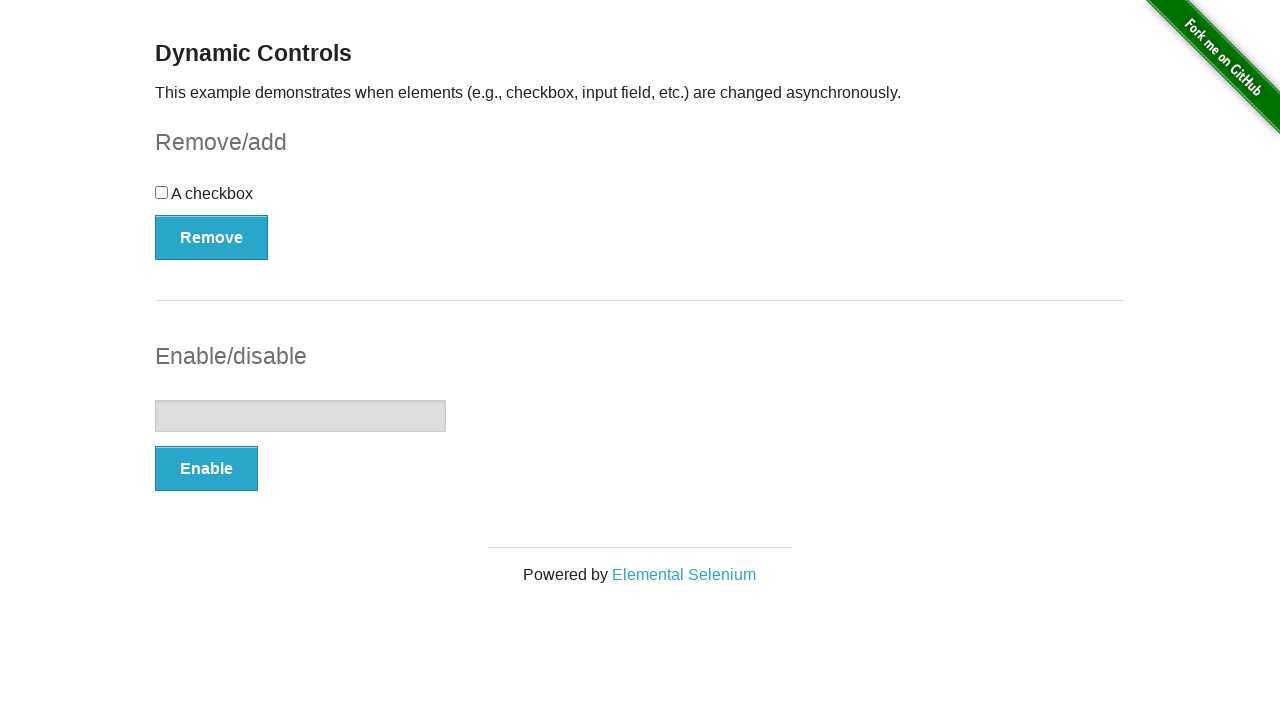

Navigated to dynamic controls page
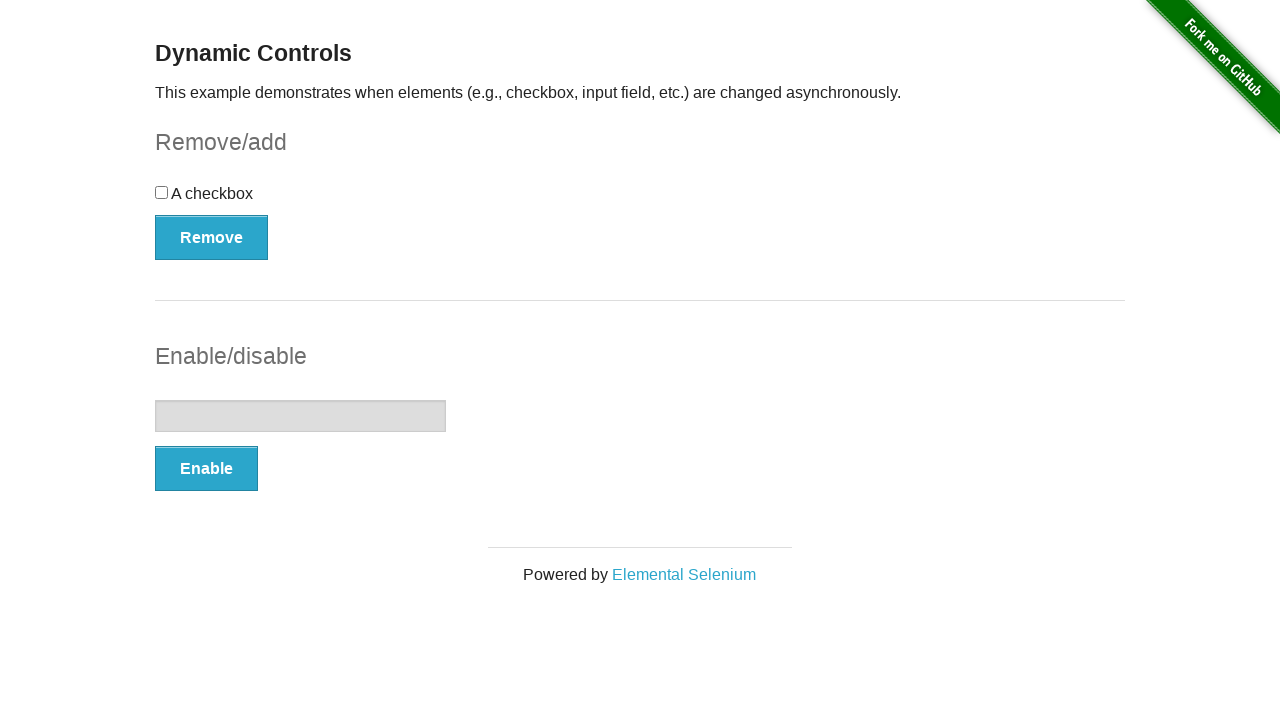

Clicked the Remove button at (212, 237) on button[onclick='swapCheckbox()']
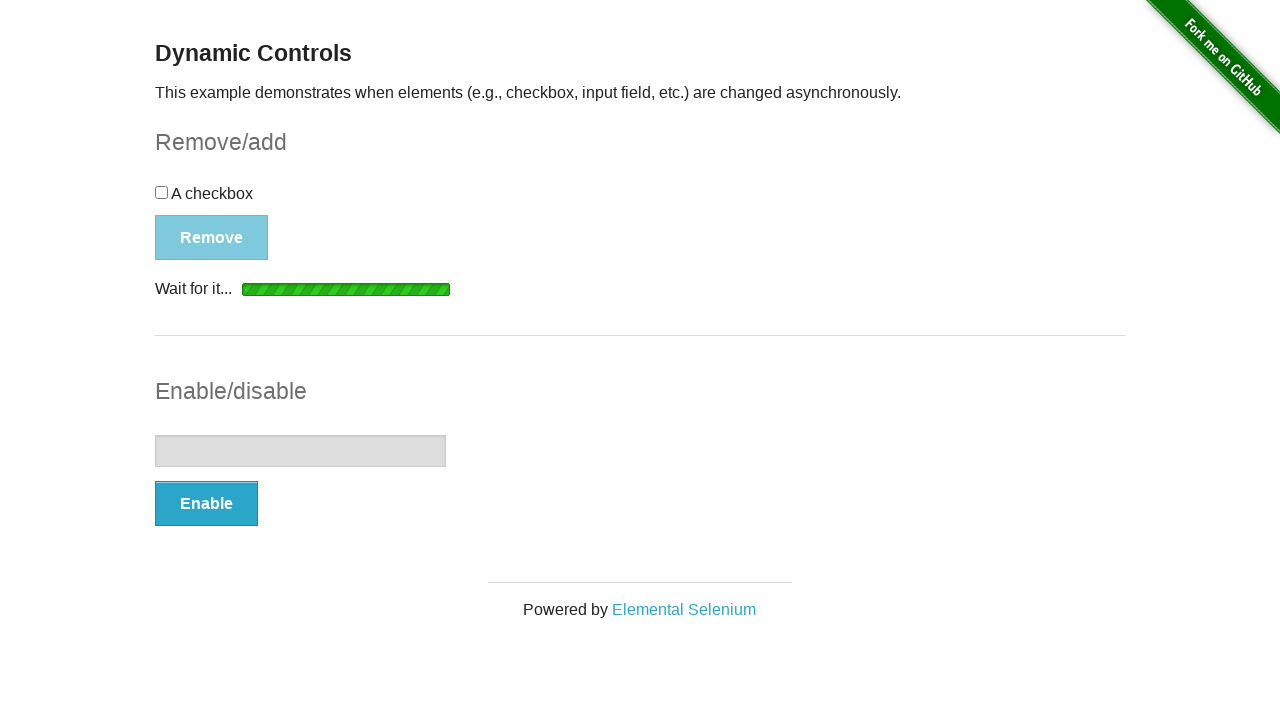

Waited for message element to appear
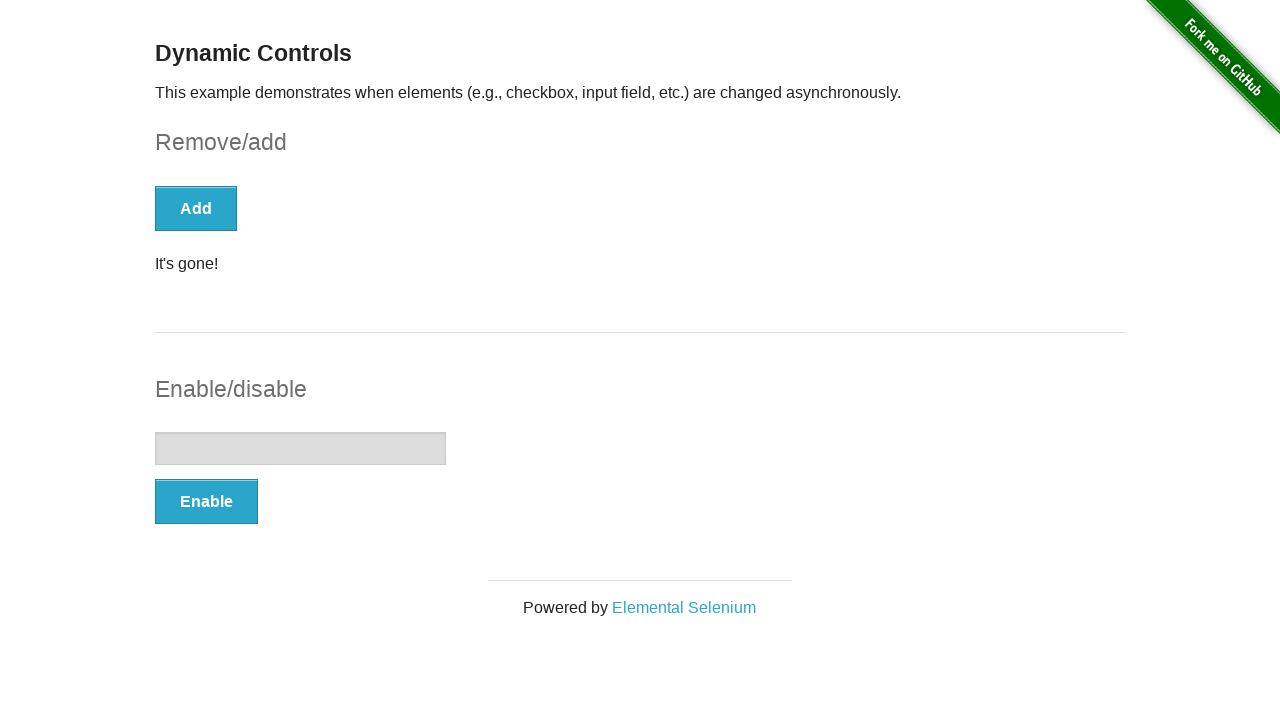

Located message element
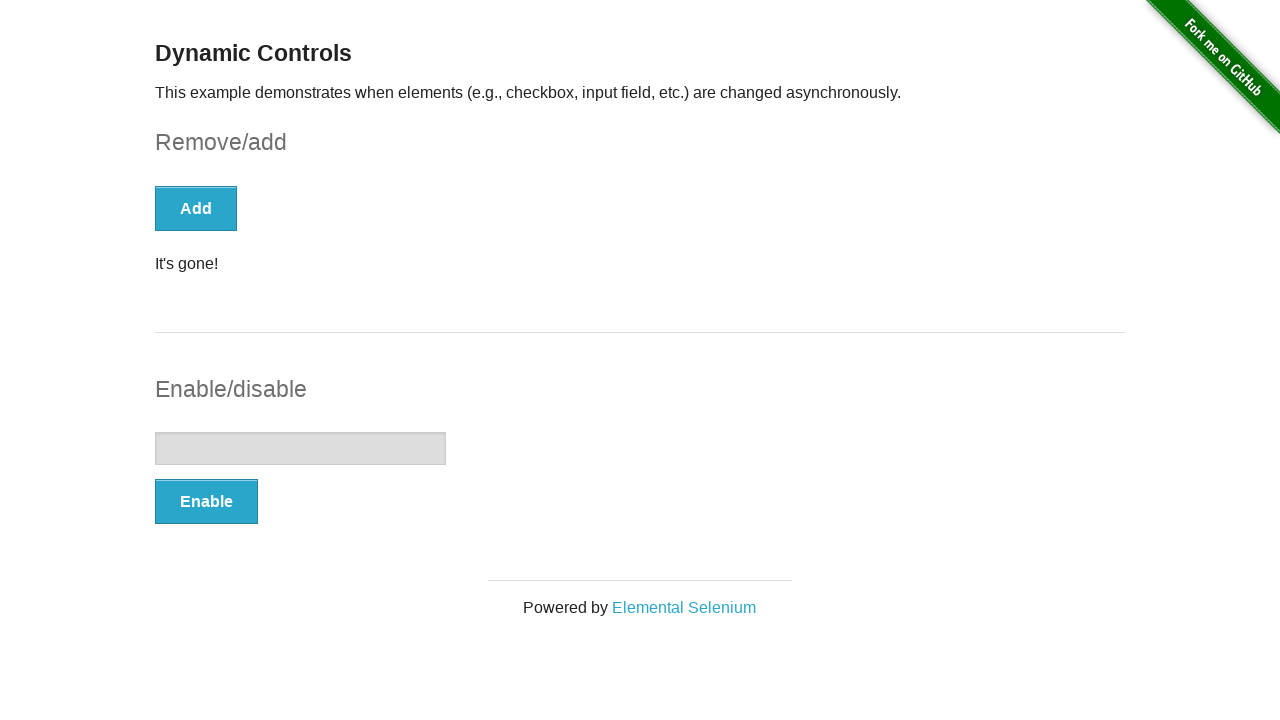

Verified 'It's gone!' message is visible
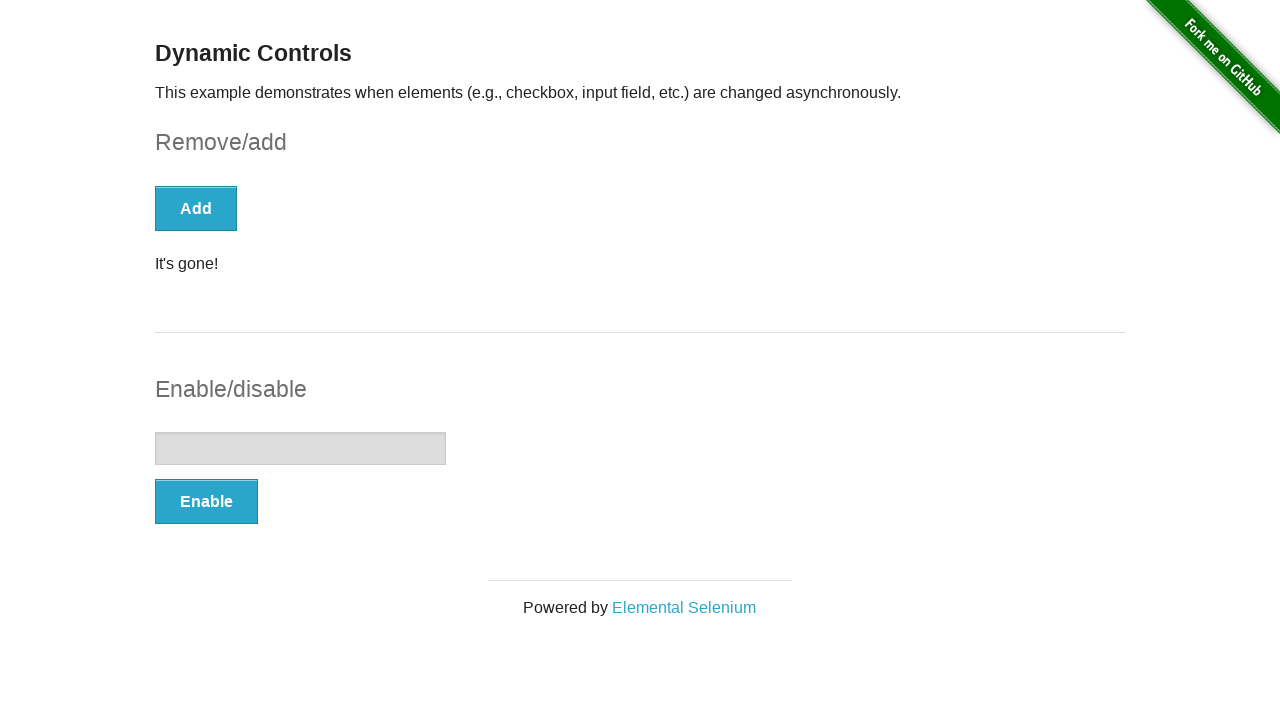

Clicked the Add button at (196, 208) on button[onclick='swapCheckbox()']
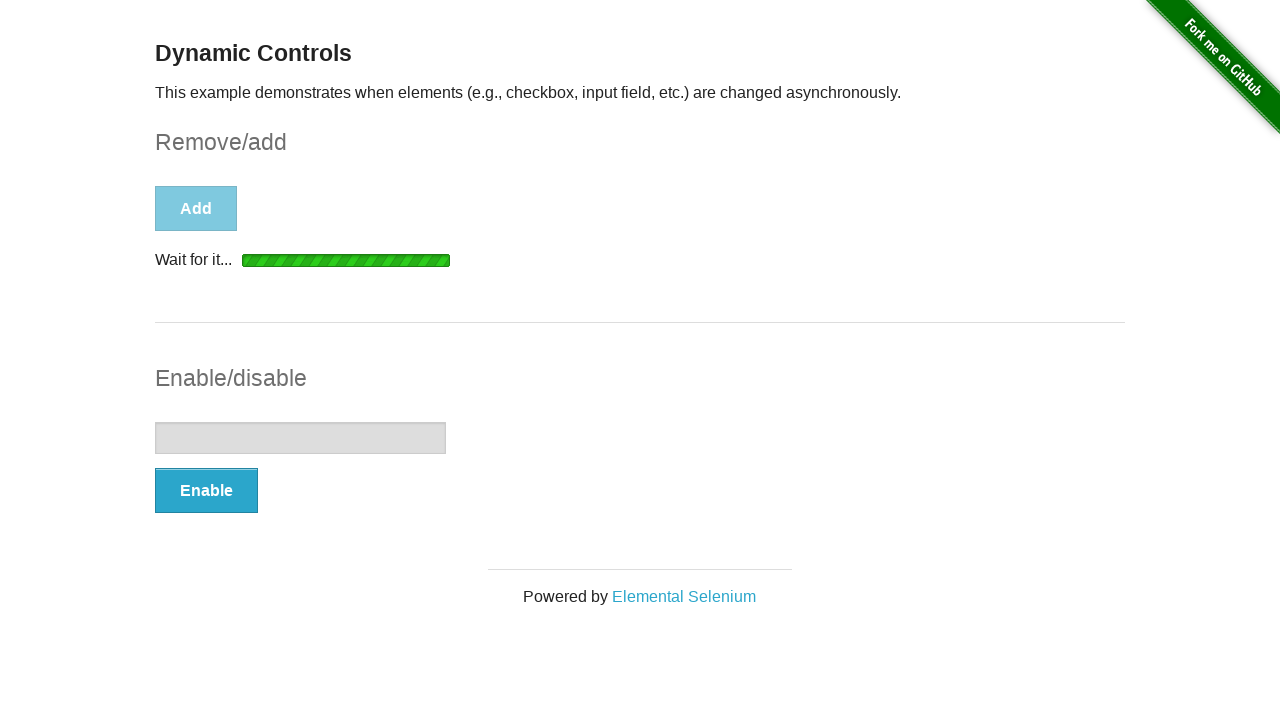

Waited for message element to appear again
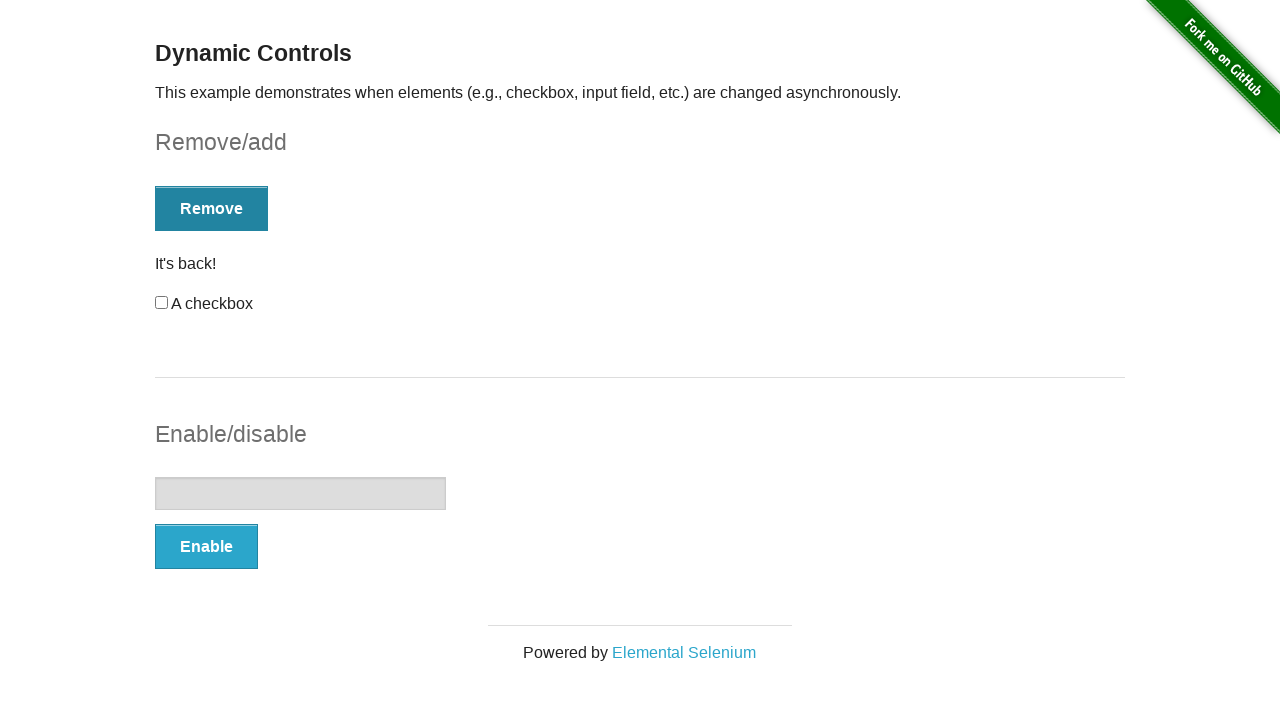

Located message element
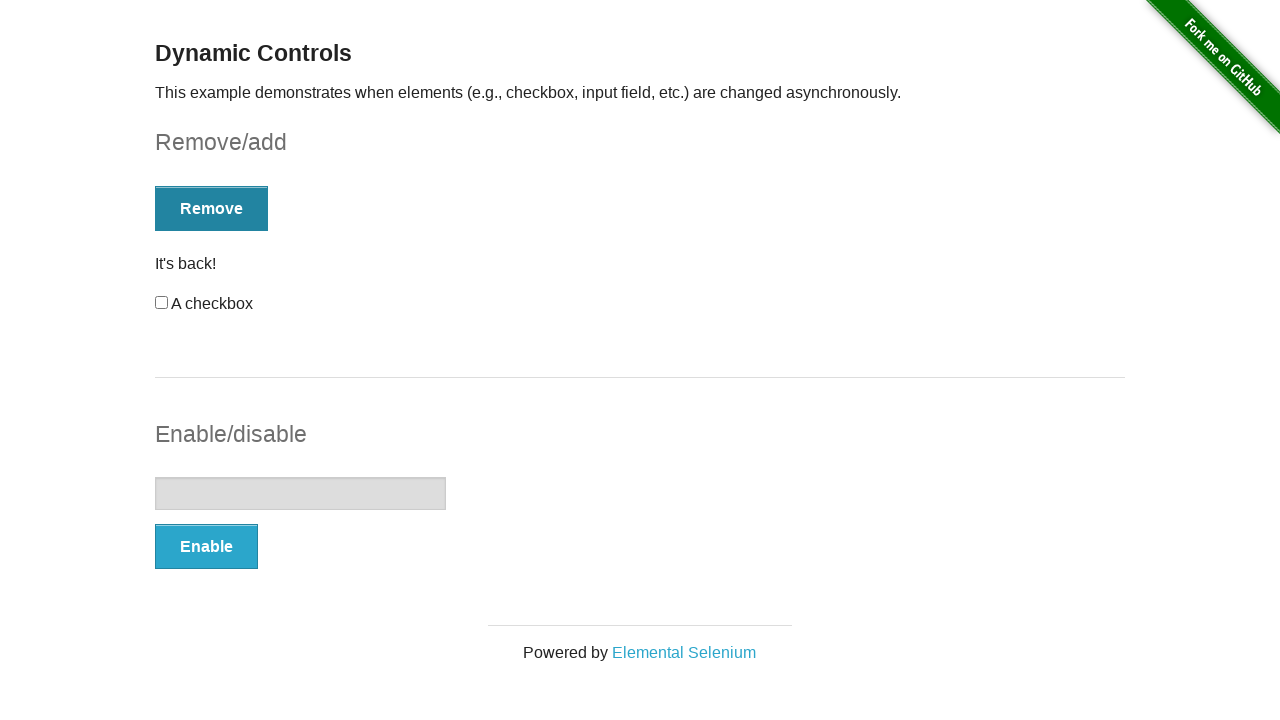

Verified 'It's back!' message is visible
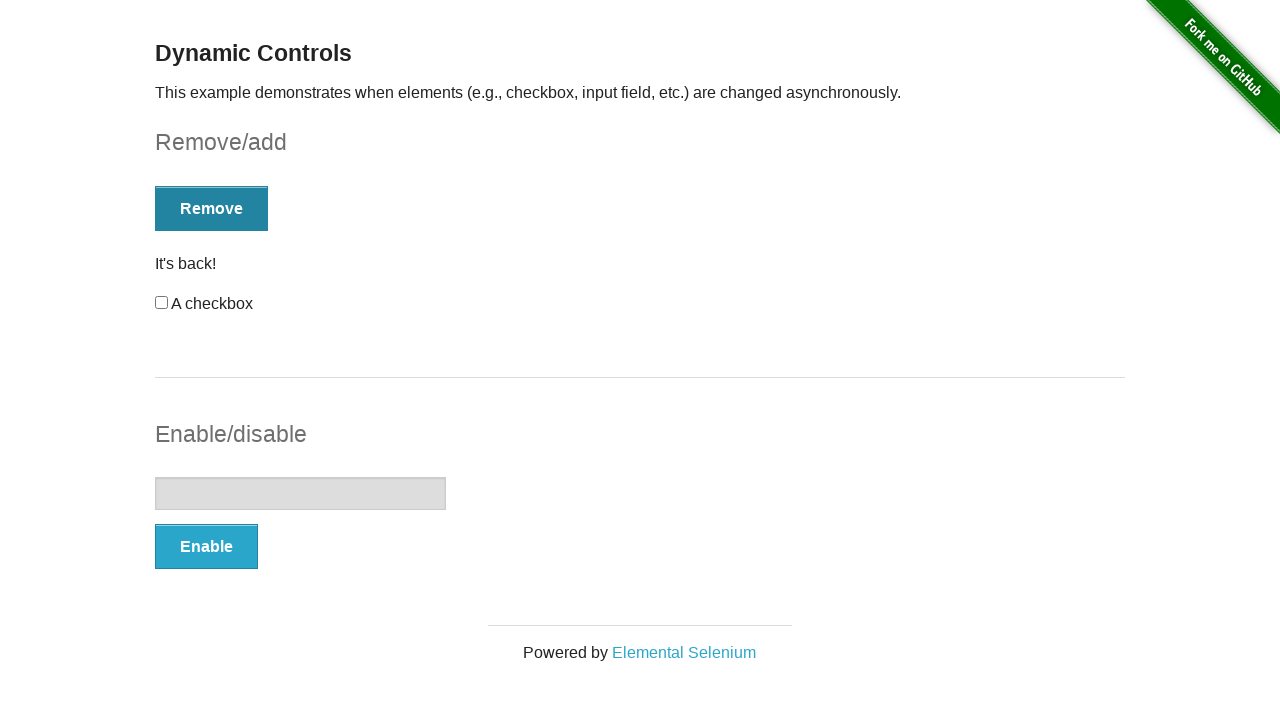

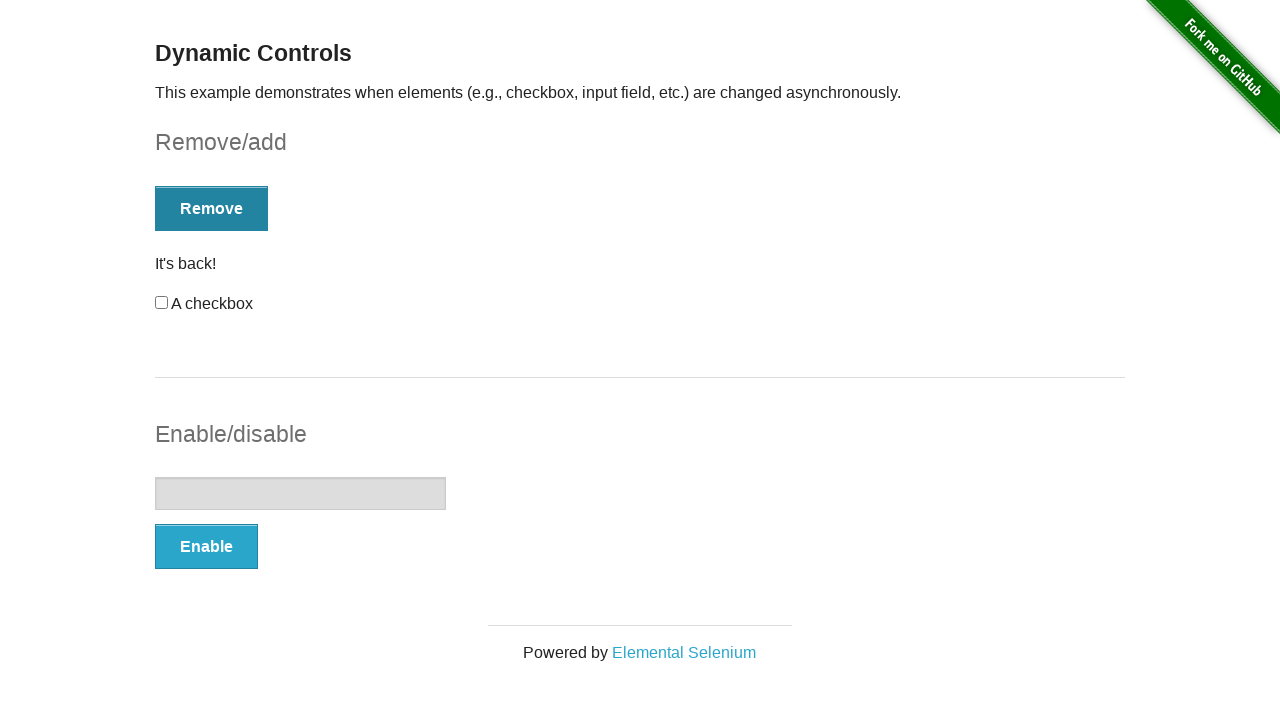